Tests scroll functionality by navigating to a long page and scrolling to the last paragraph element using JavaScript's scrollIntoView method.

Starting URL: https://bonigarcia.dev/selenium-webdriver-java/long-page.html

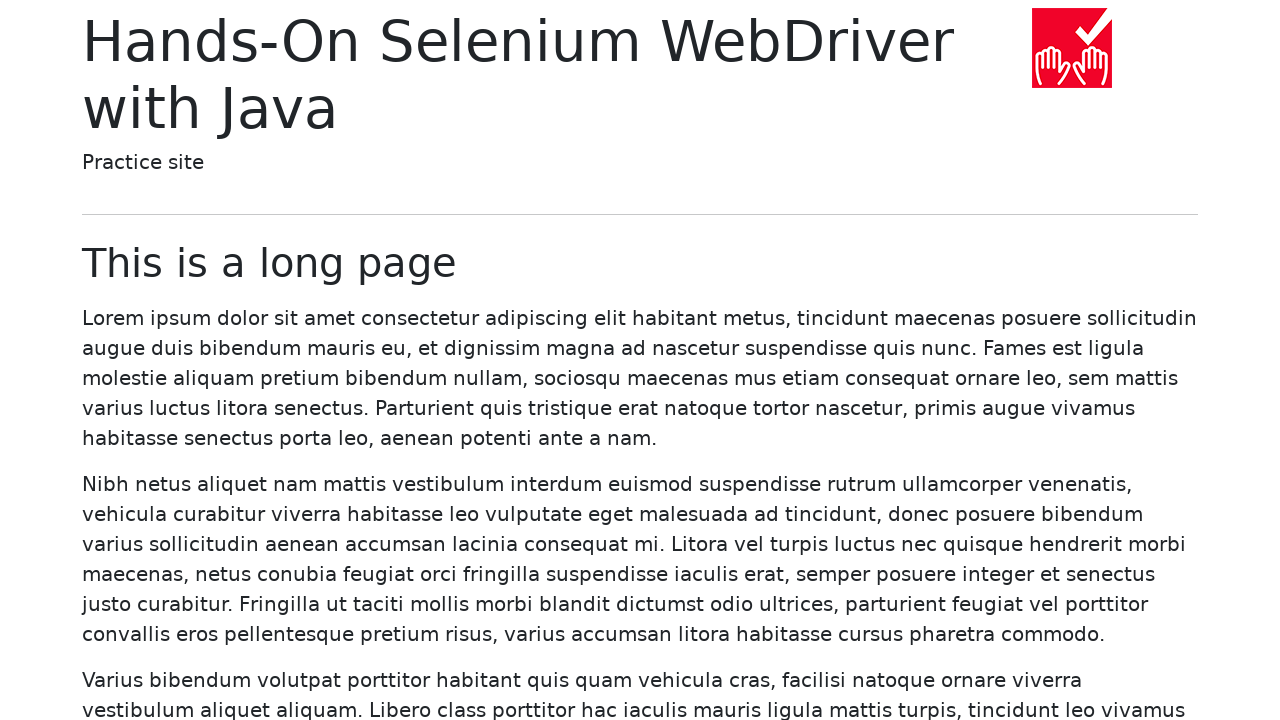

Navigated to long page URL
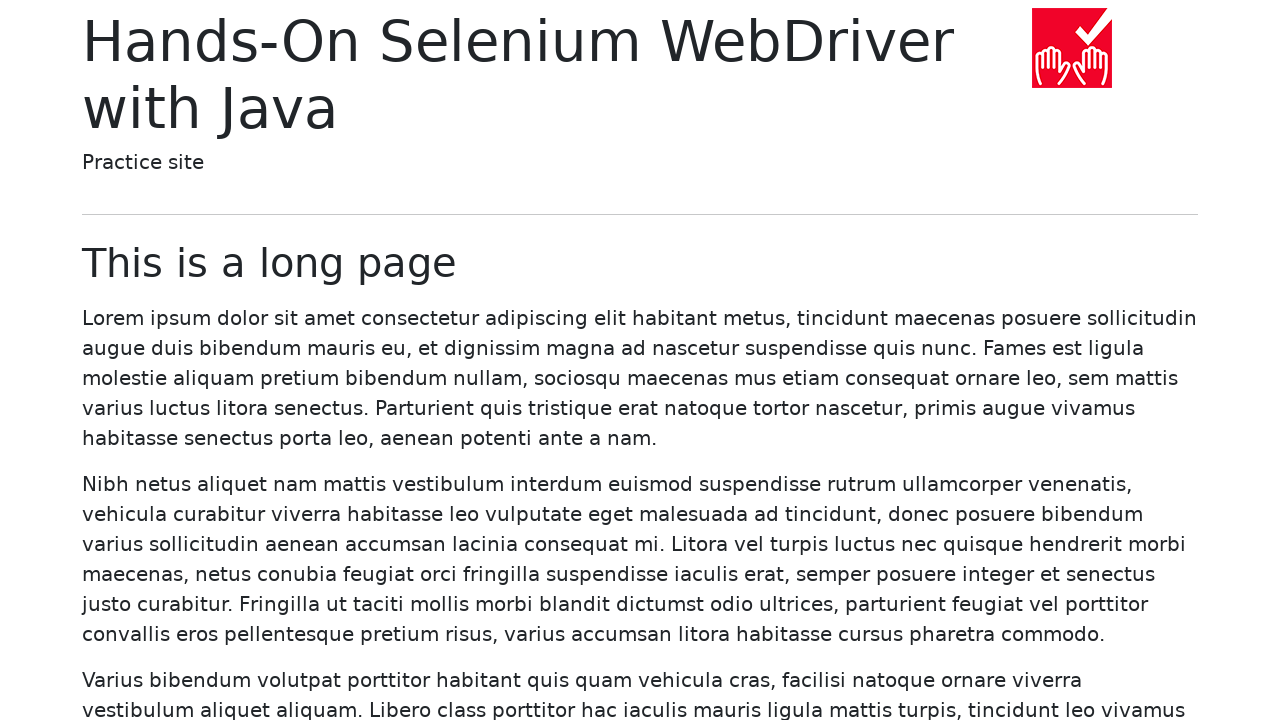

Last paragraph element is present on page
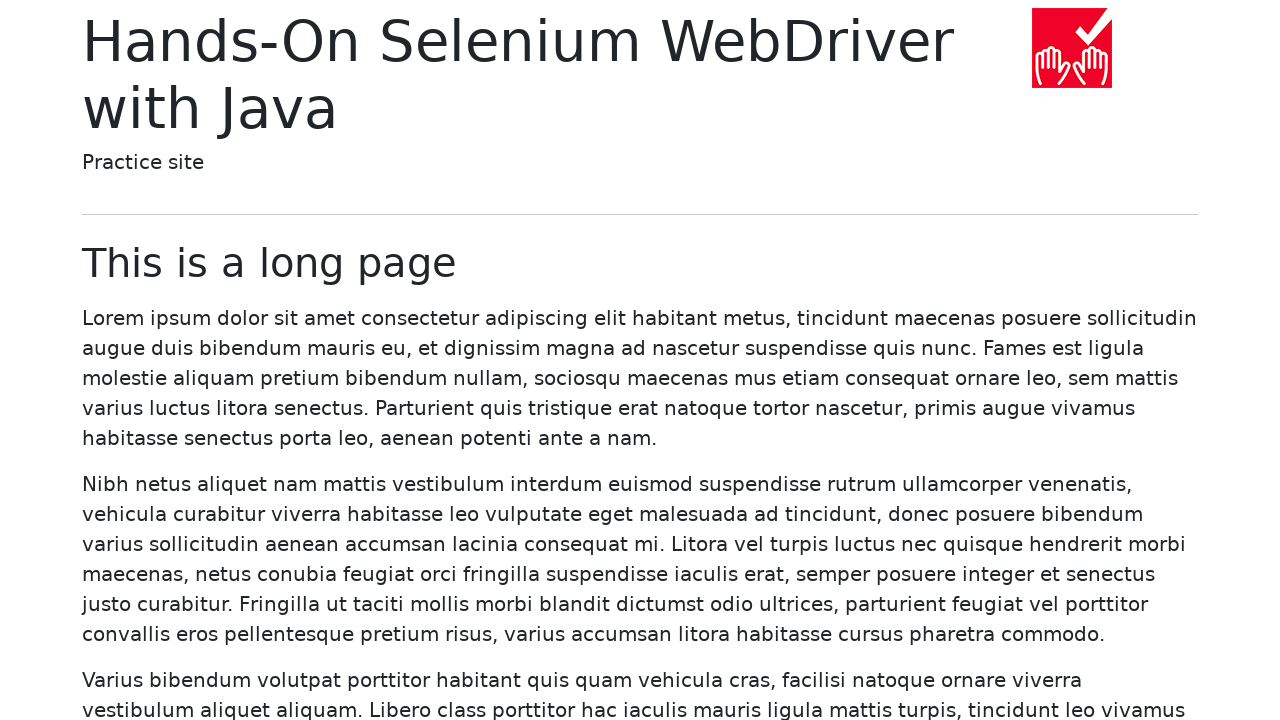

Located the last paragraph element
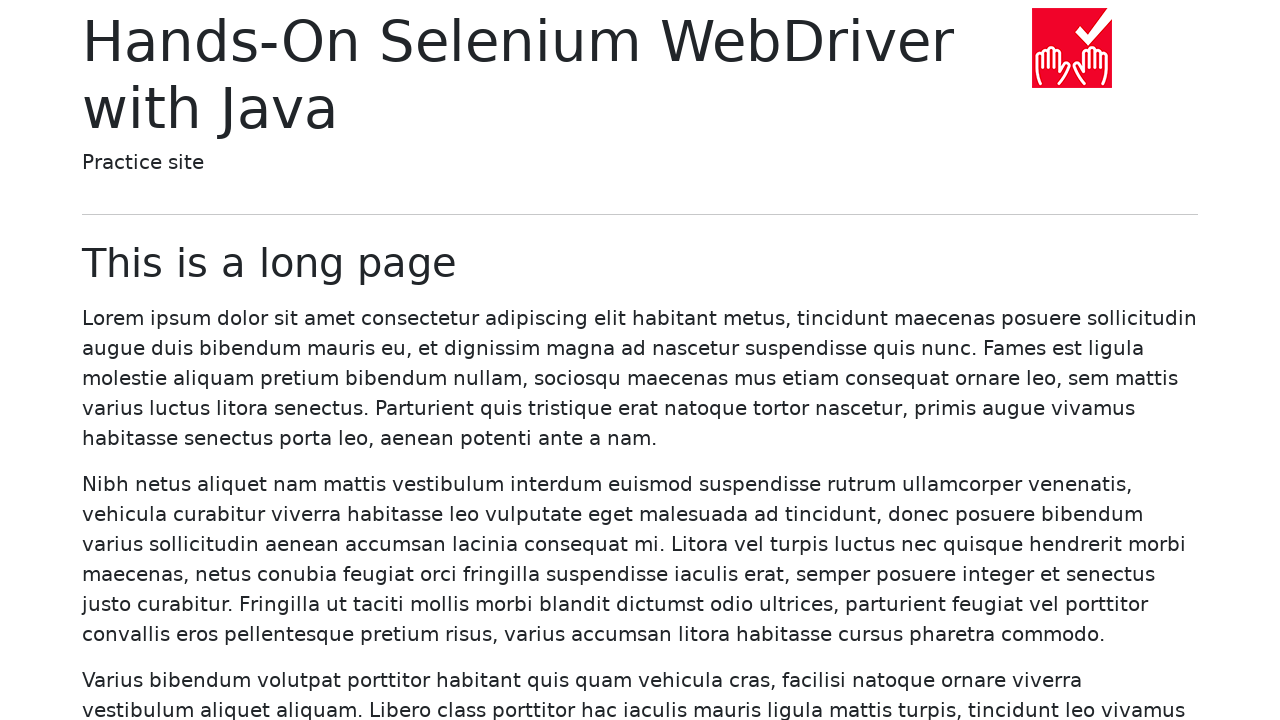

Scrolled last paragraph element into view using scrollIntoView
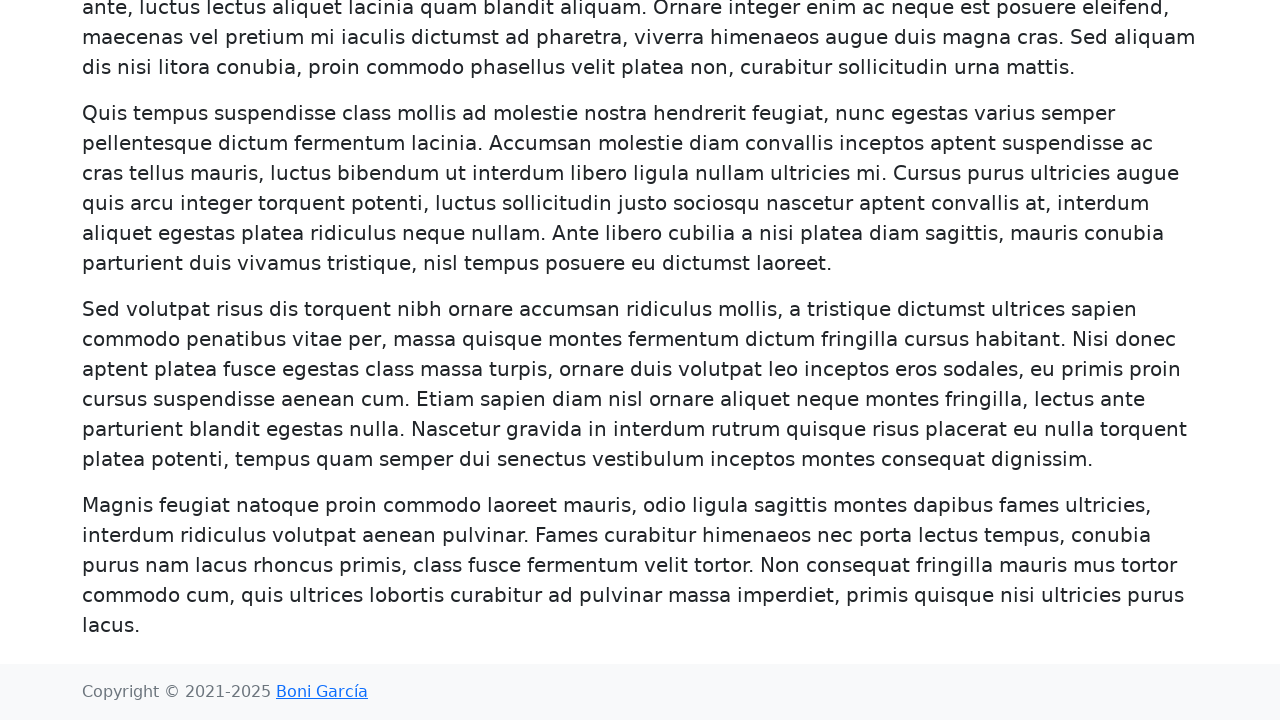

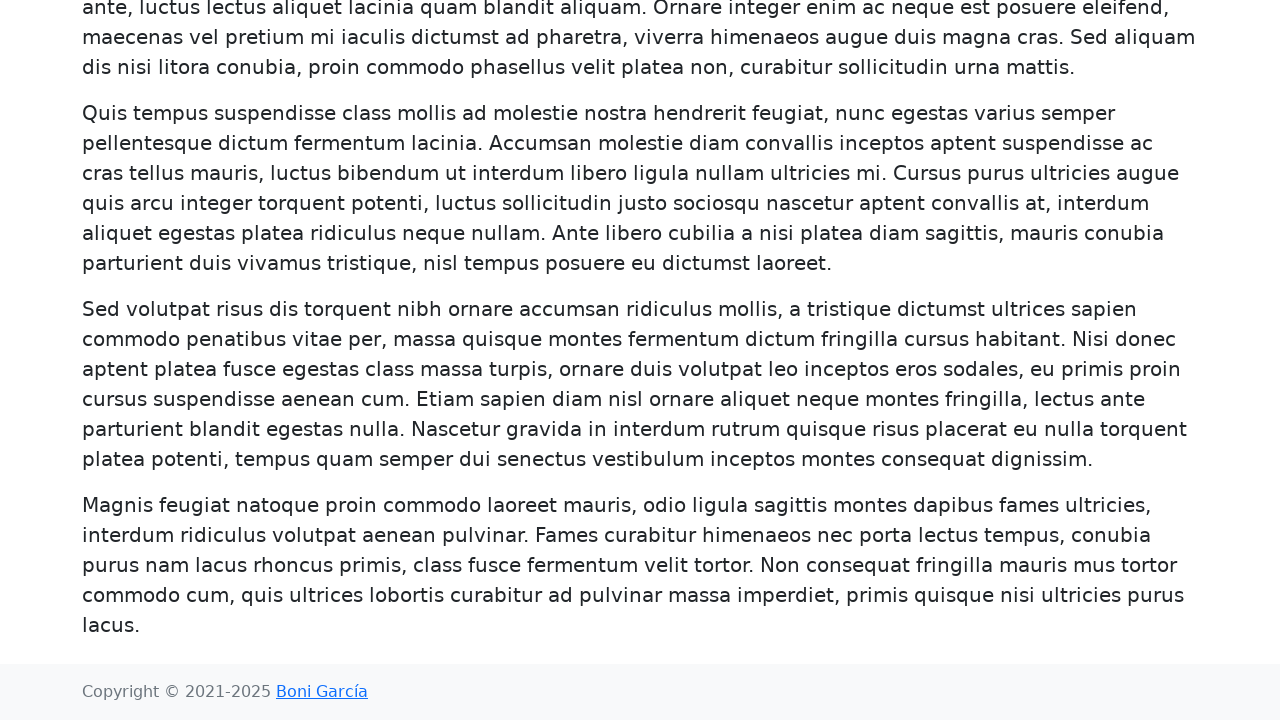